Tests e-commerce functionality by searching for vegetables, adding a specific item (Brinjal) to cart, and proceeding through checkout to place an order

Starting URL: https://rahulshettyacademy.com/seleniumPractise/#/

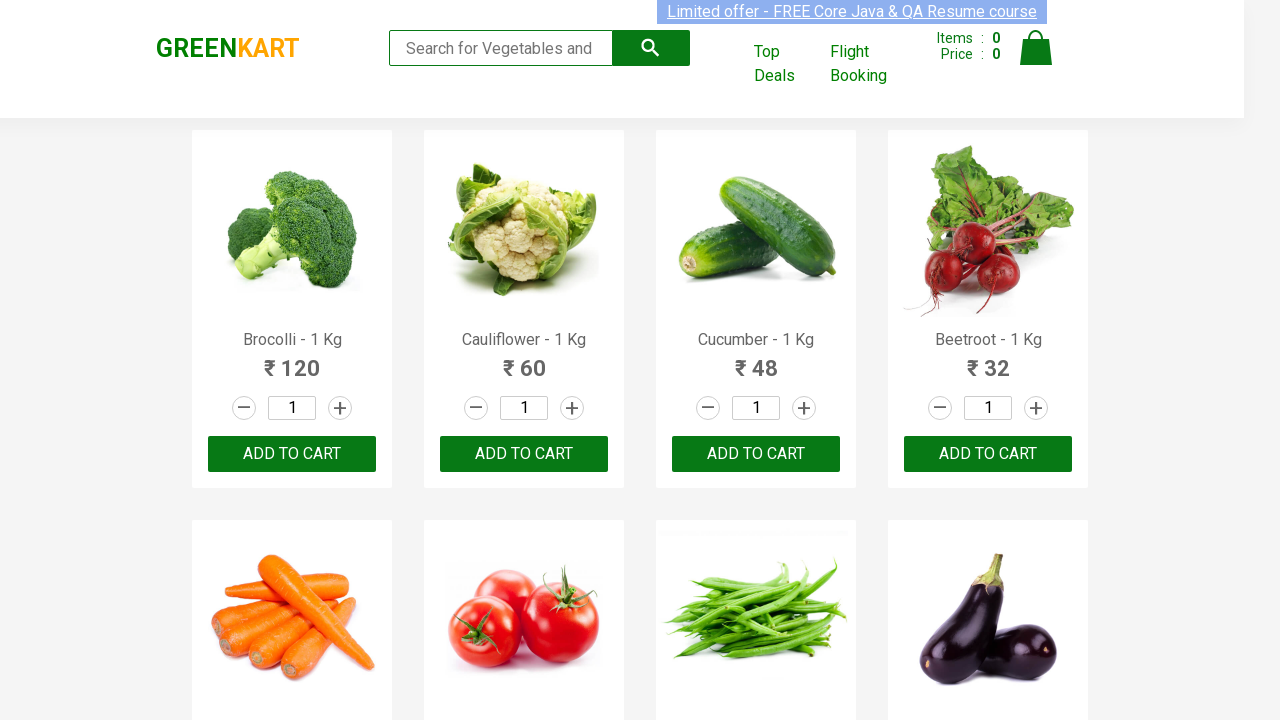

Typed 'Br' in search box to find vegetables on input.search-keyword
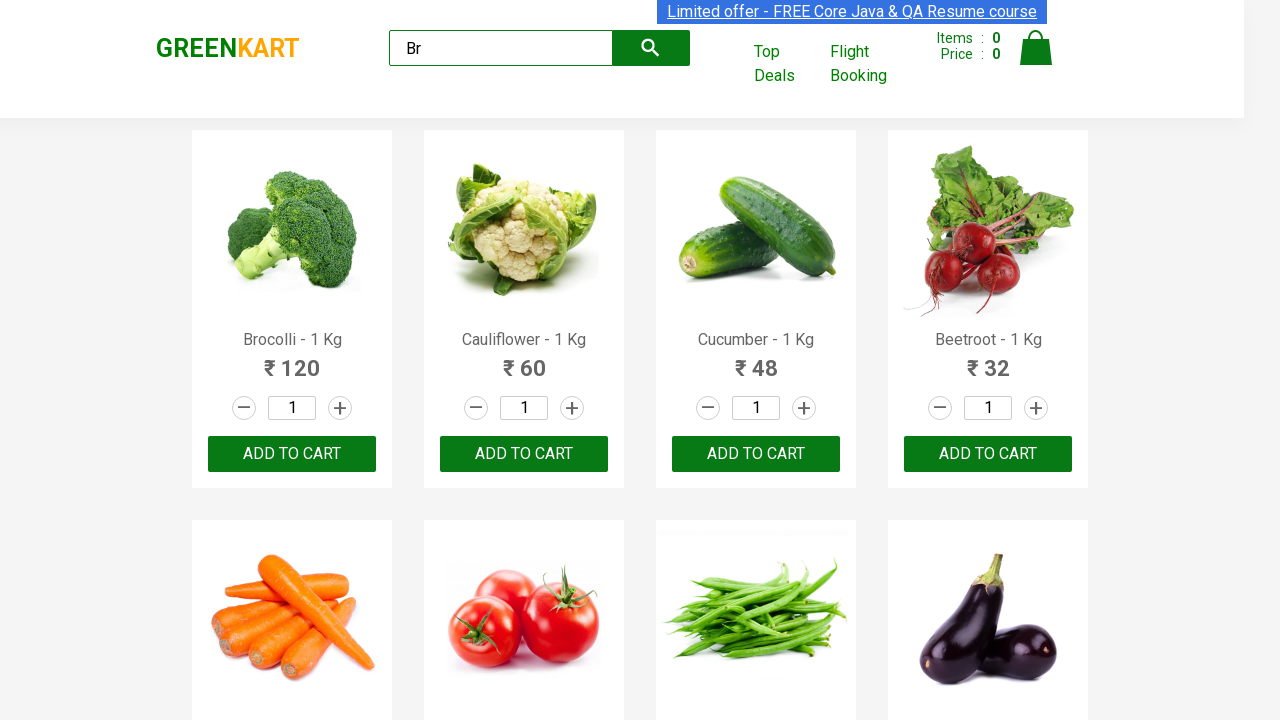

Waited for search results to filter
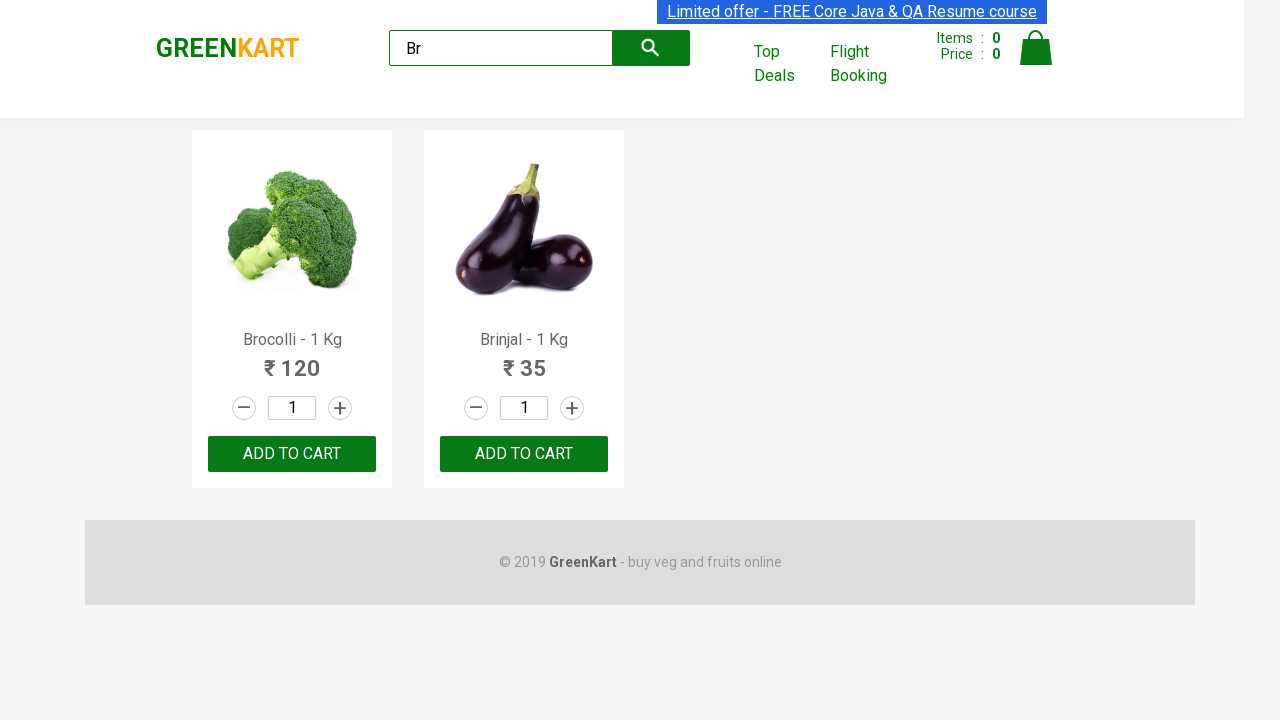

Verified search results are visible
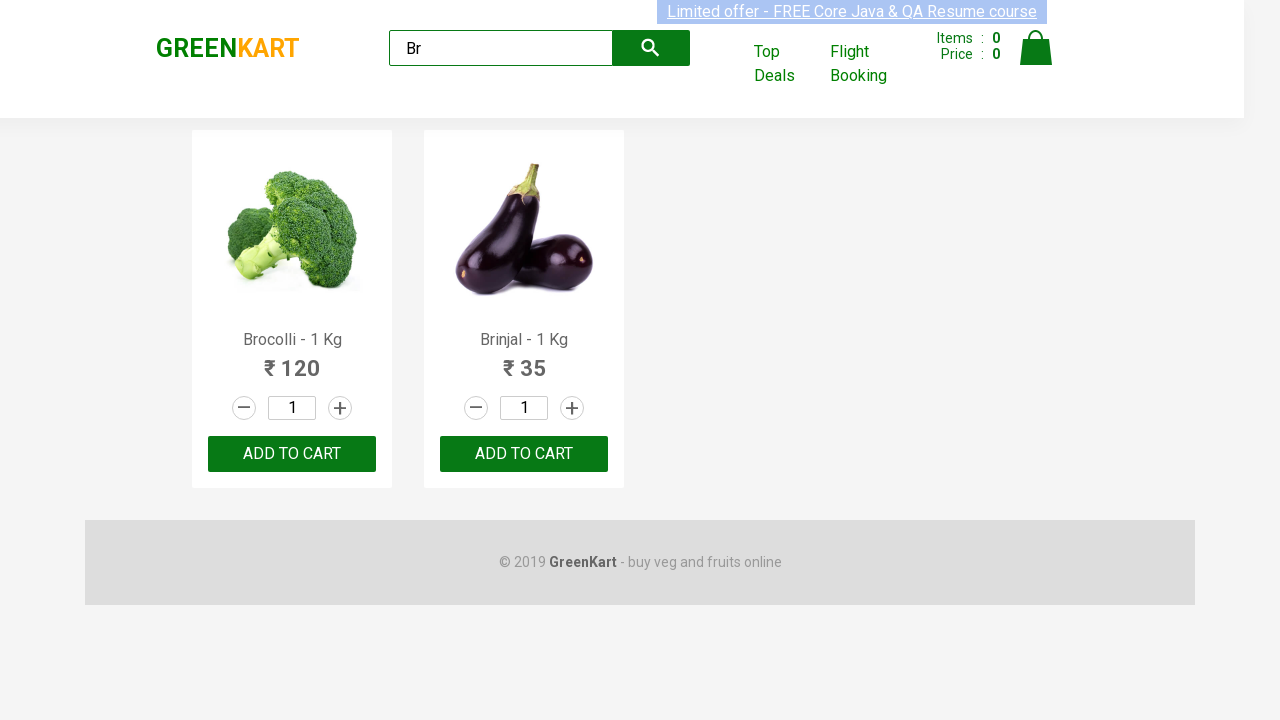

Found Brinjal product and clicked ADD TO CART button at (524, 454) on .products .product >> nth=1 >> button
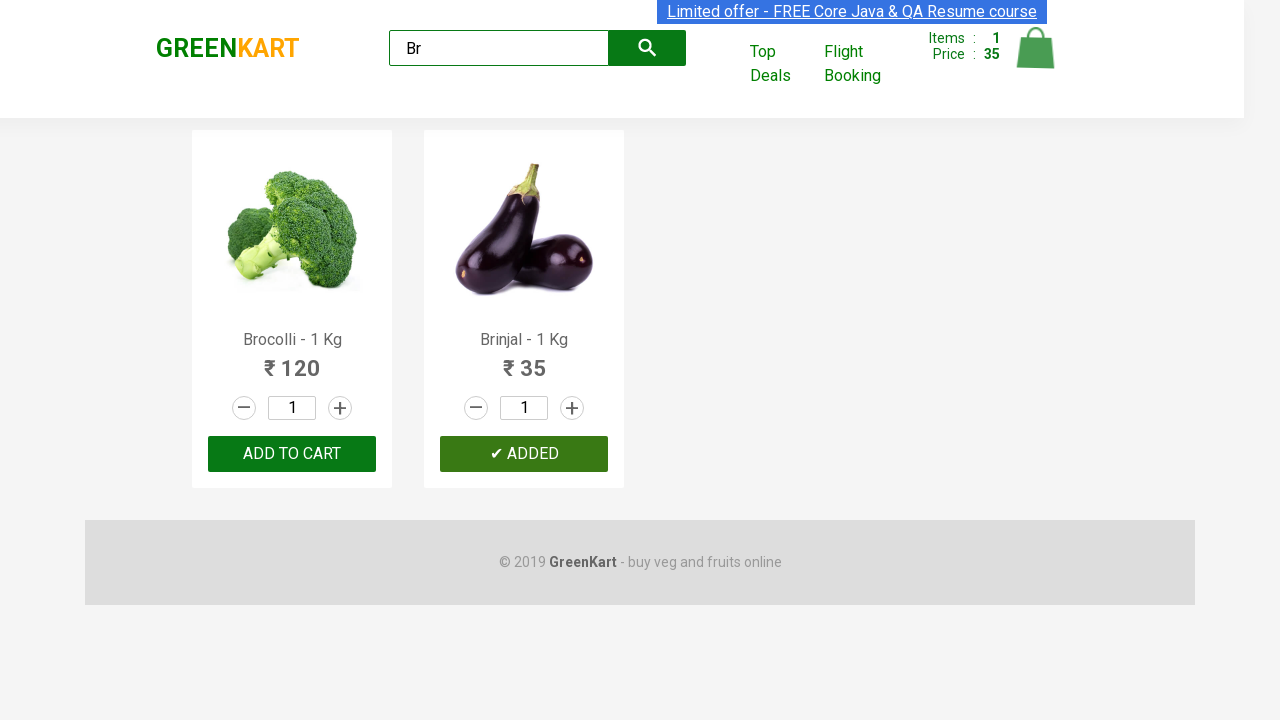

Clicked cart icon to view shopping cart at (1036, 48) on .cart-icon > img
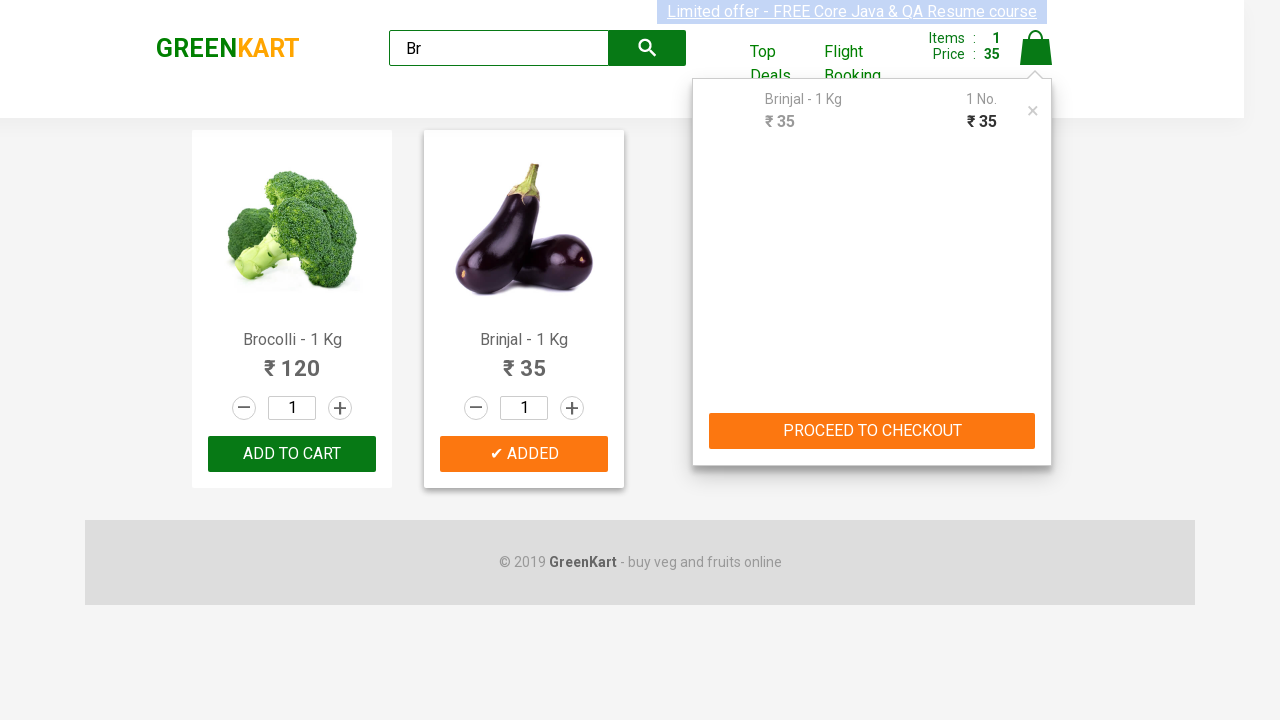

Clicked PROCEED TO CHECKOUT button at (872, 431) on text=PROCEED TO CHECKOUT
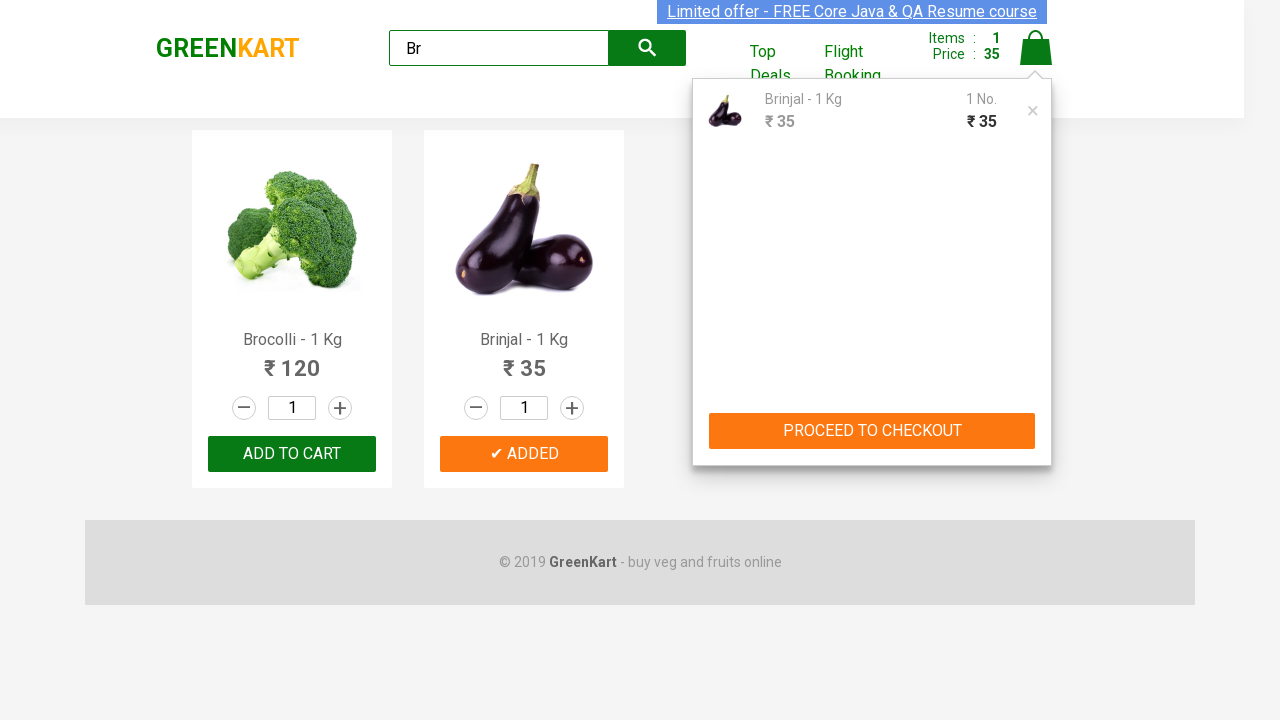

Clicked Place Order button to complete purchase at (1036, 420) on text=Place Order
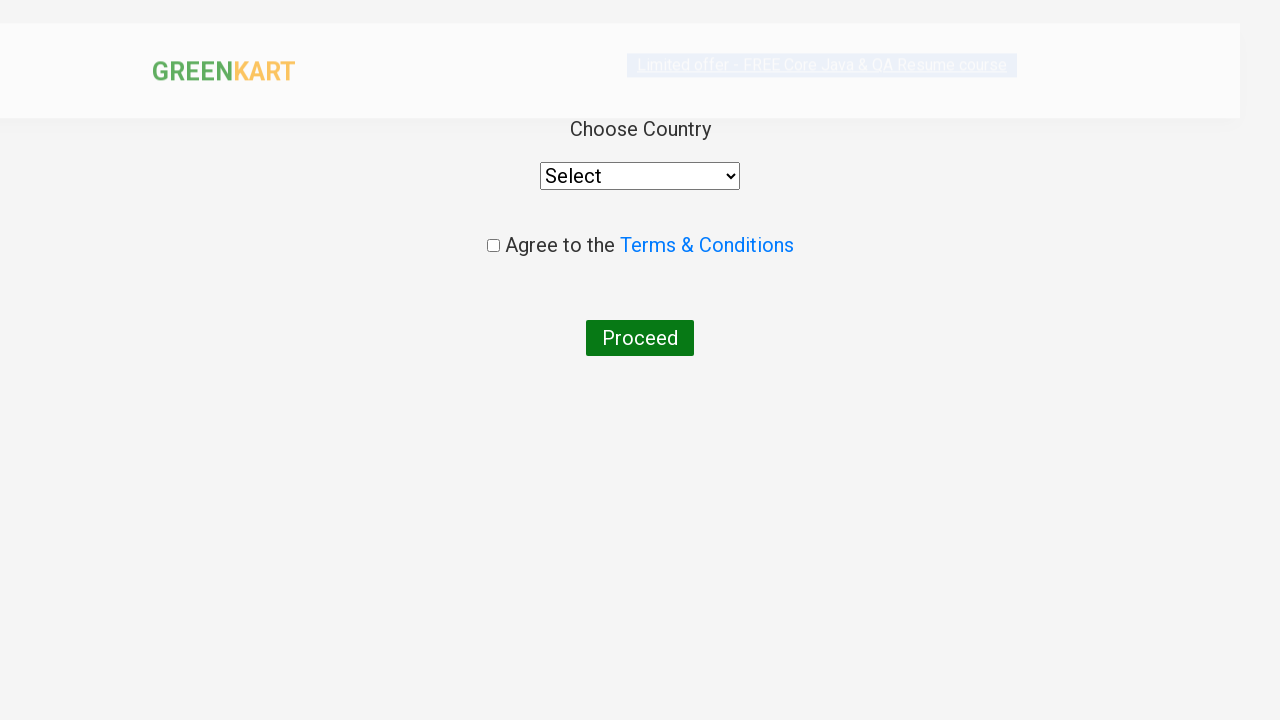

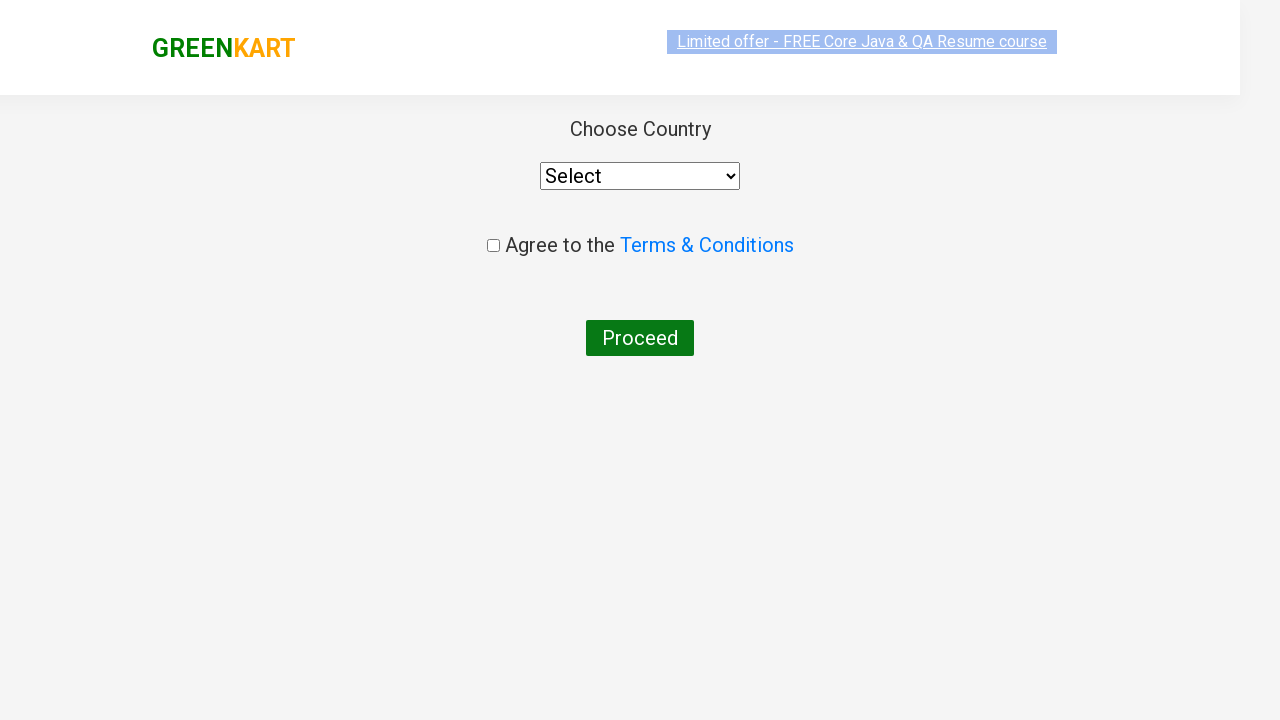